Tests the product search functionality on automationexercise.com by entering a search term and clicking the search button

Starting URL: https://automationexercise.com/products

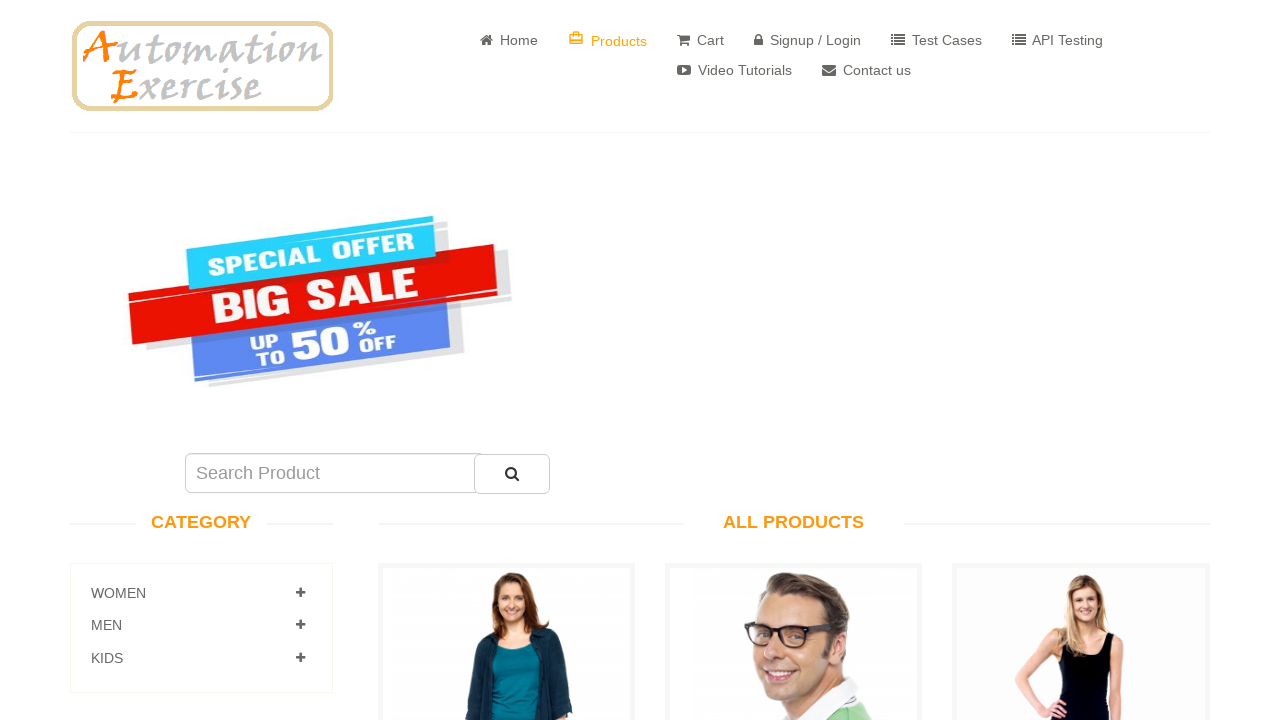

Filled search box with 'blue dress' on input[name='search']
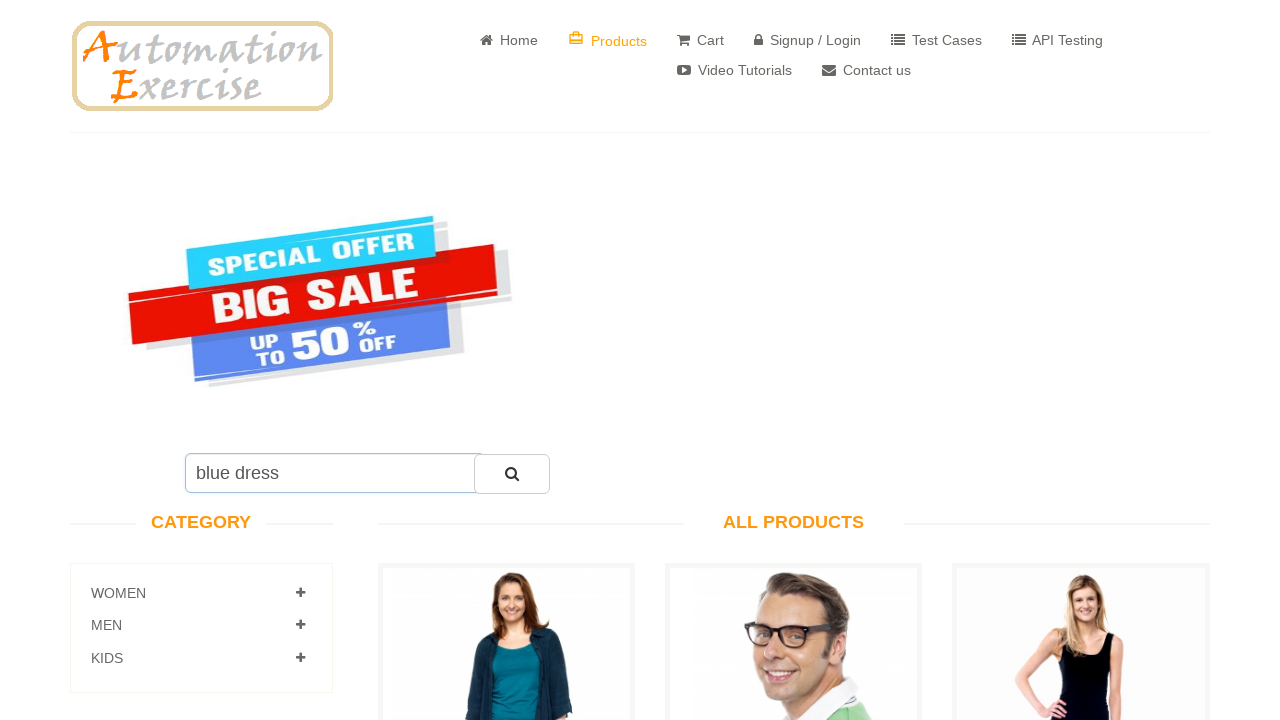

Clicked search submit button at (512, 474) on #submit_search
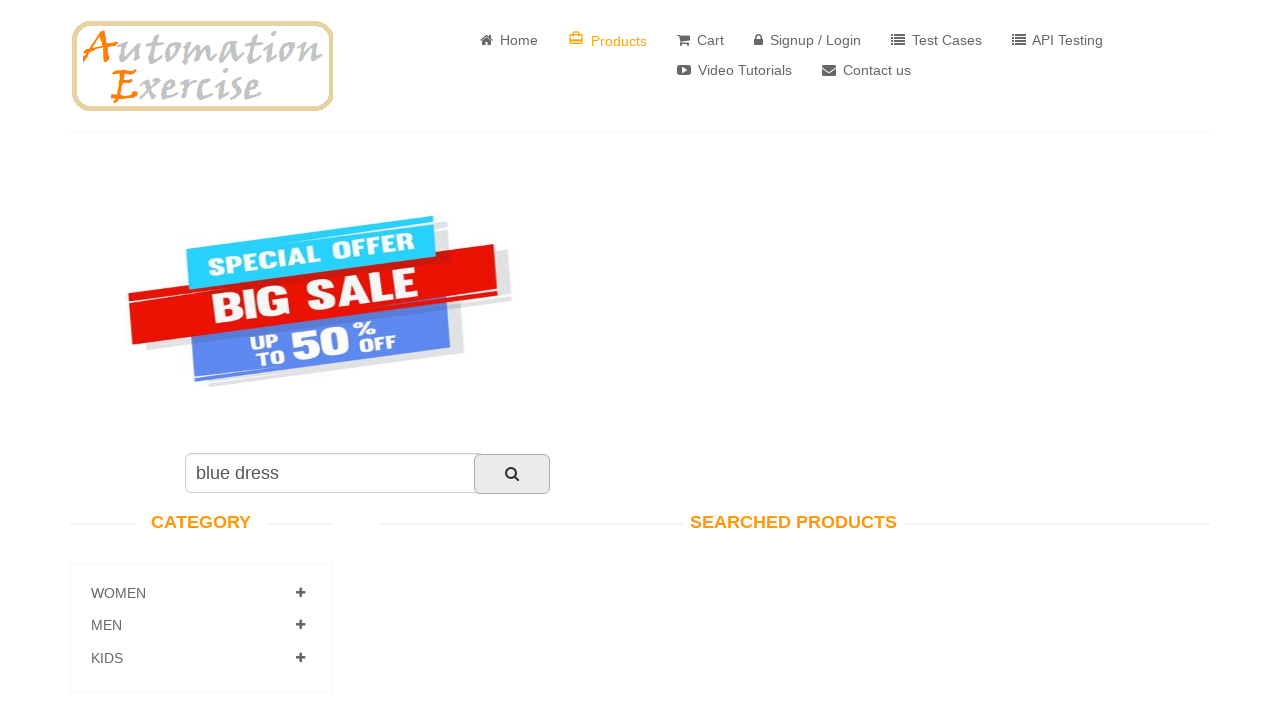

Search results loaded successfully
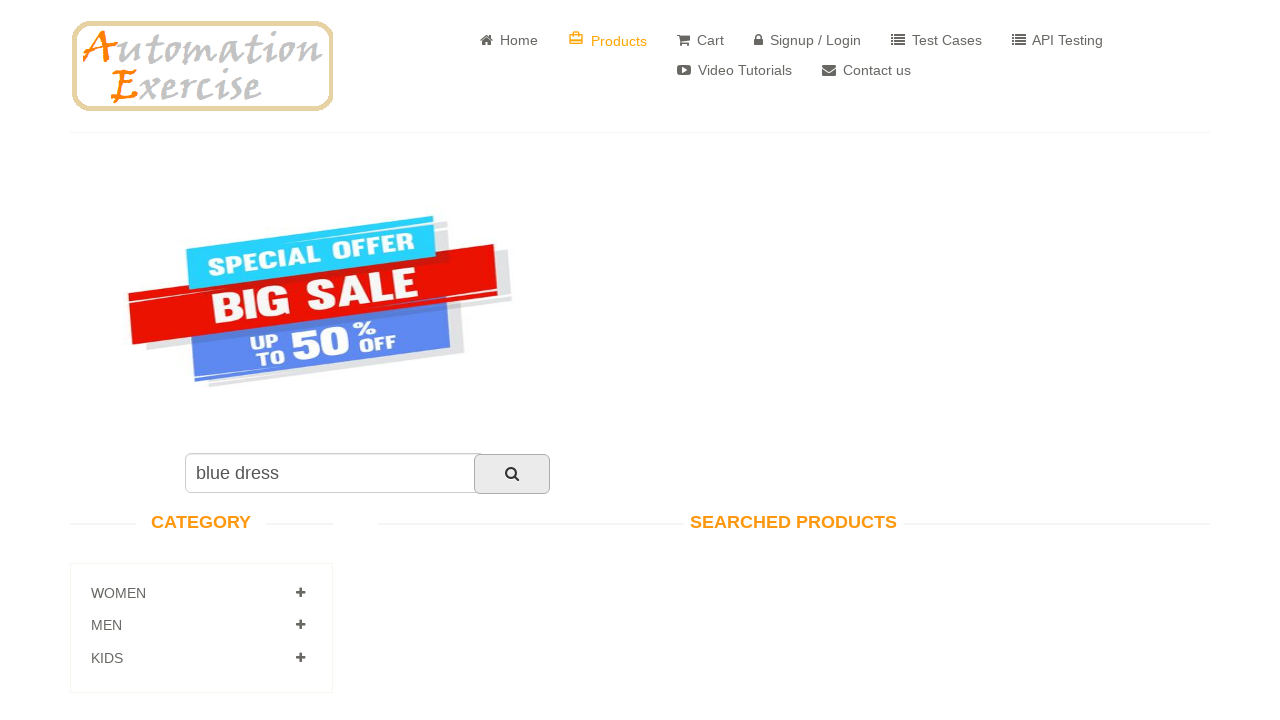

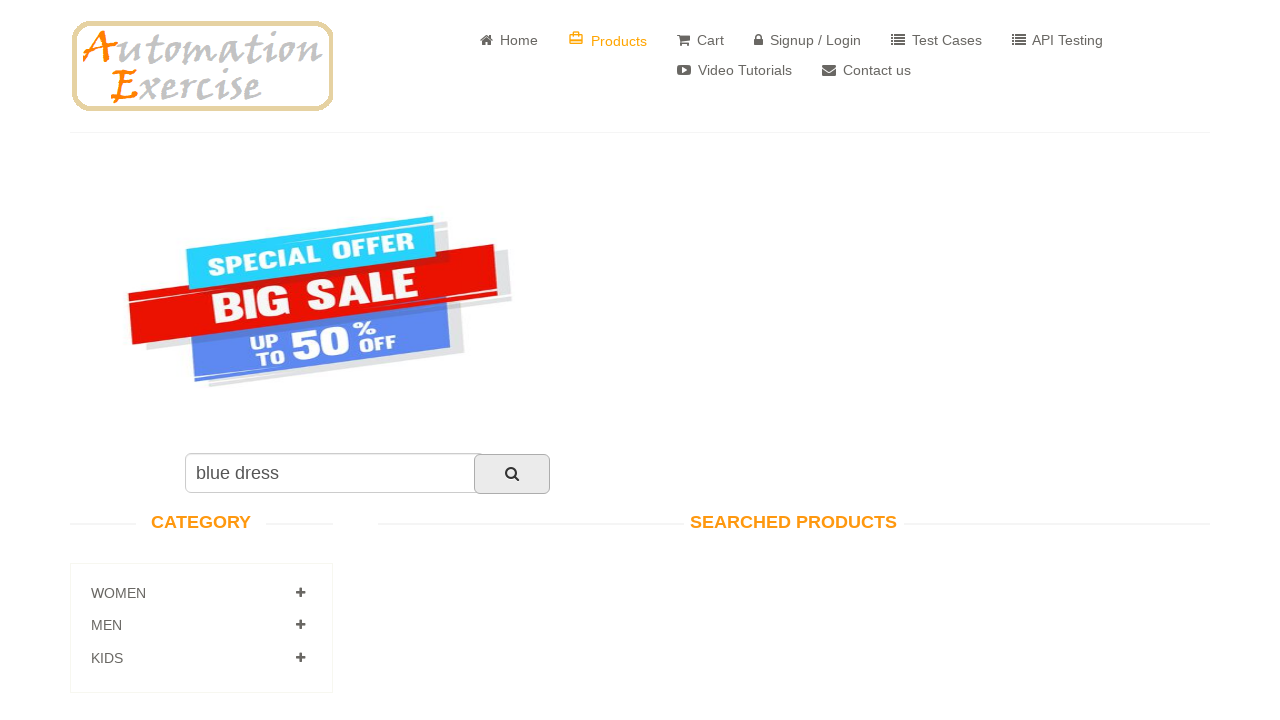